Tests JavaScript prompt box functionality by triggering a prompt alert, entering text, and testing both accept and dismiss actions

Starting URL: https://www.hyrtutorials.com/p/alertsdemo.html

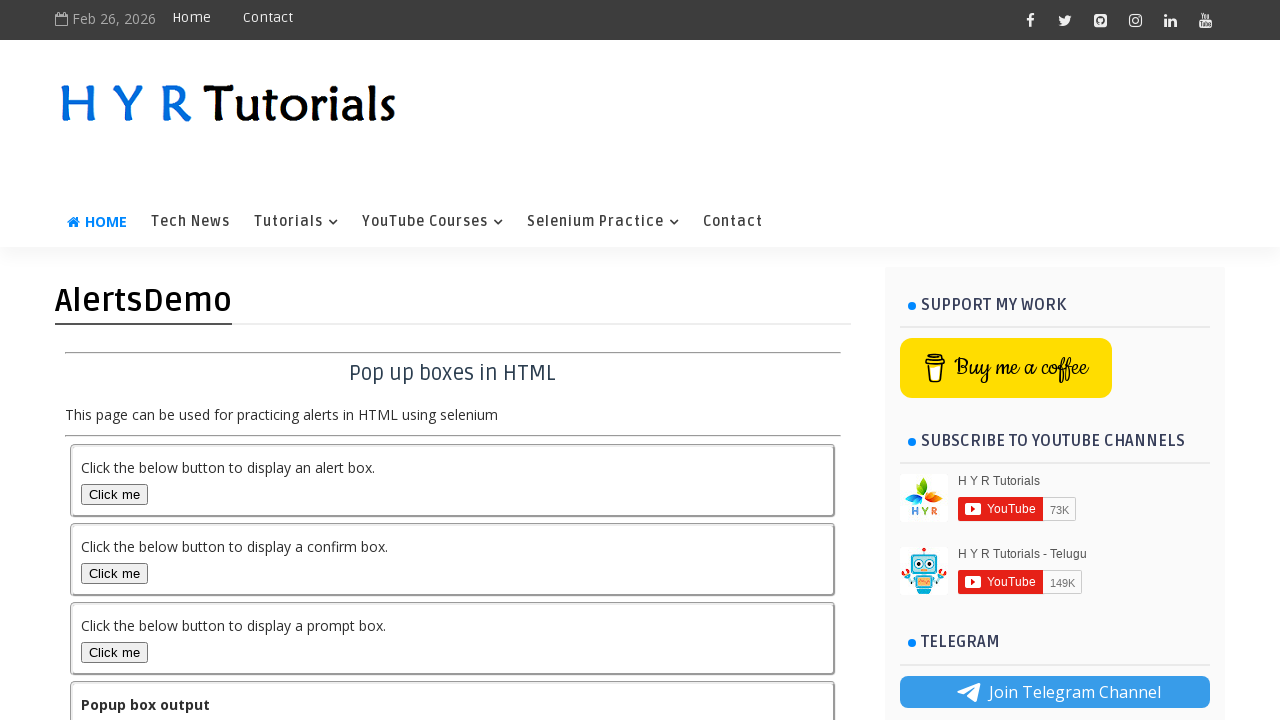

Clicked prompt box button to trigger JavaScript prompt alert at (114, 652) on #promptBox
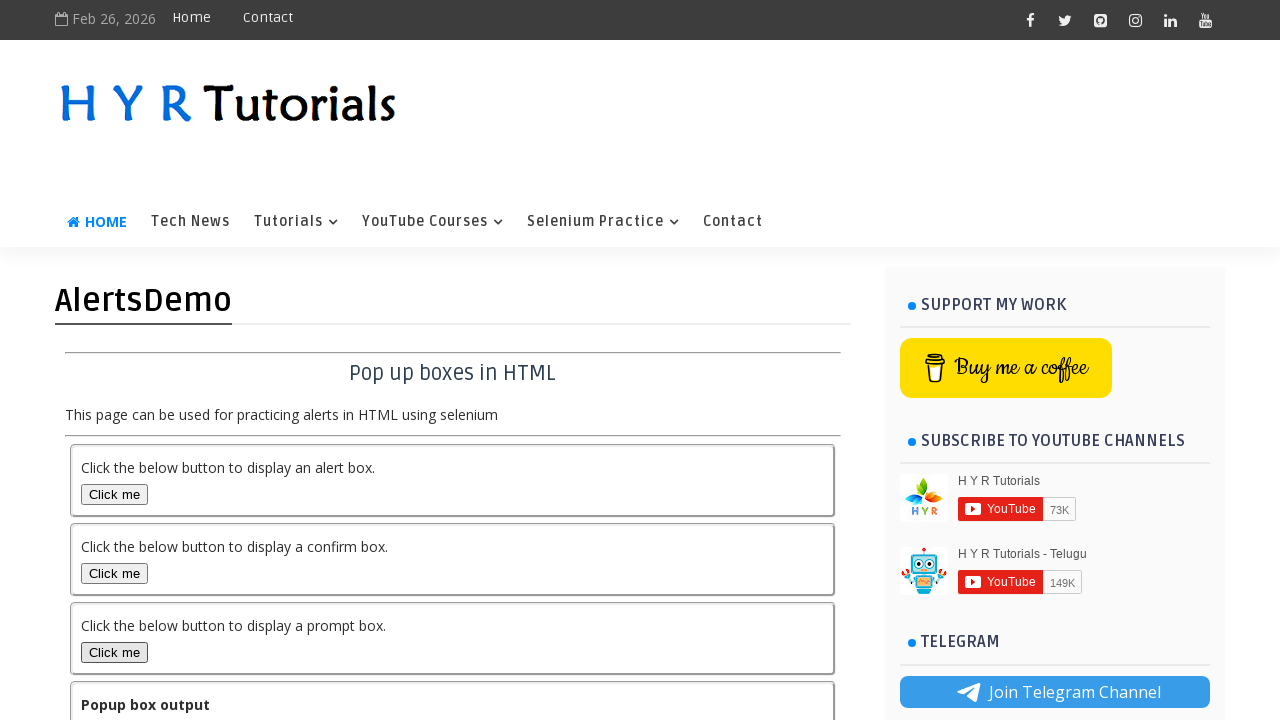

Set up dialog handler to accept prompt with text 'Aruna Reddy'
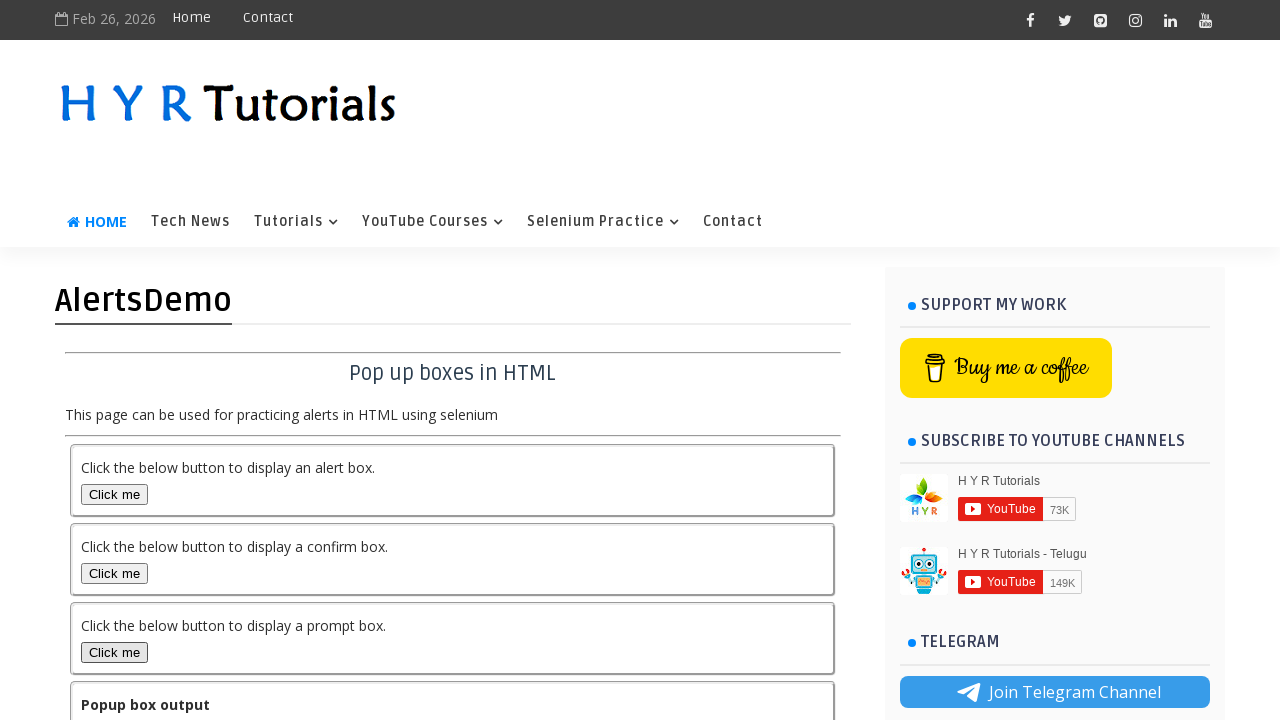

Waited for prompt dialog to be processed
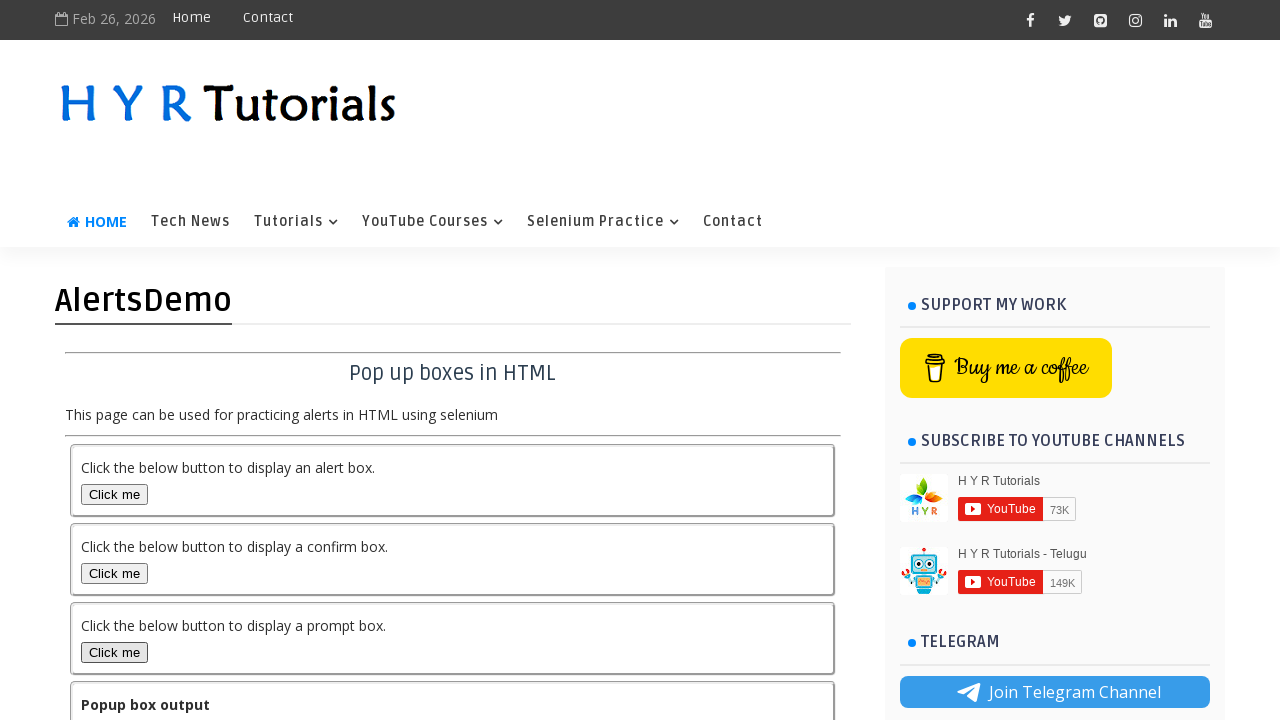

Verified output after accepting prompt: You pressed Cancel in prompt popup.
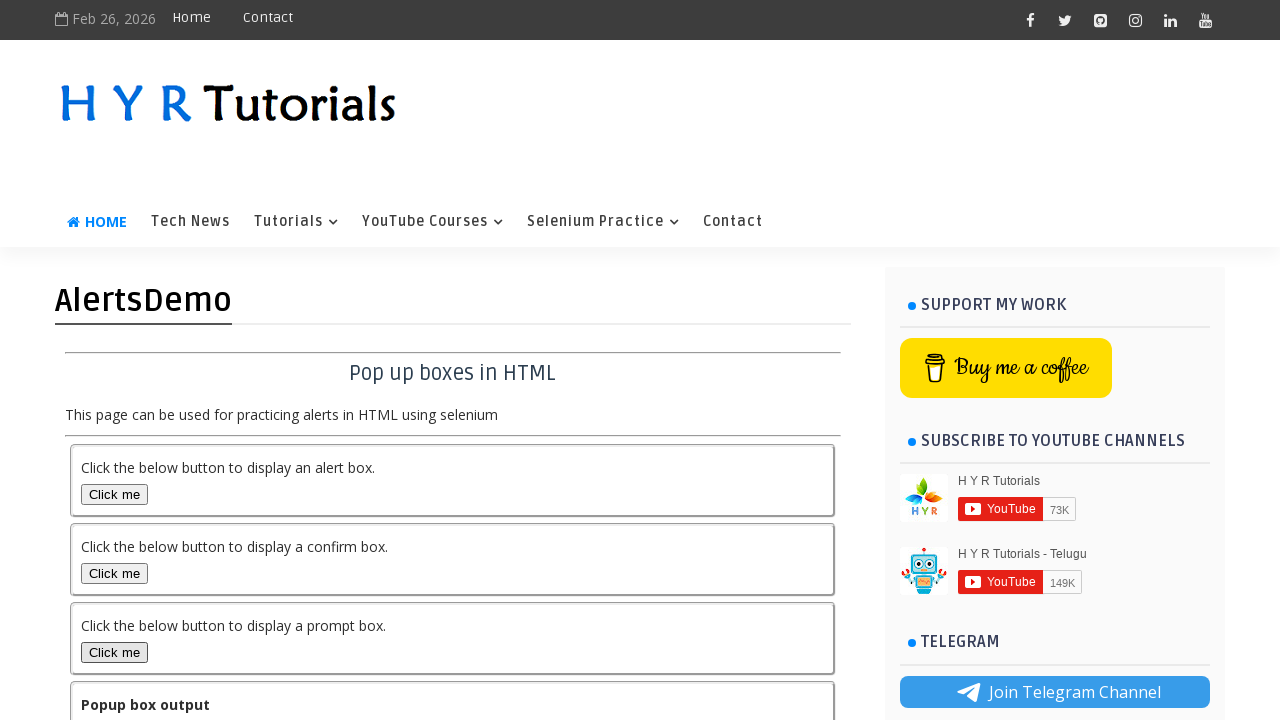

Clicked prompt box button again to trigger second JavaScript prompt alert at (114, 652) on #promptBox
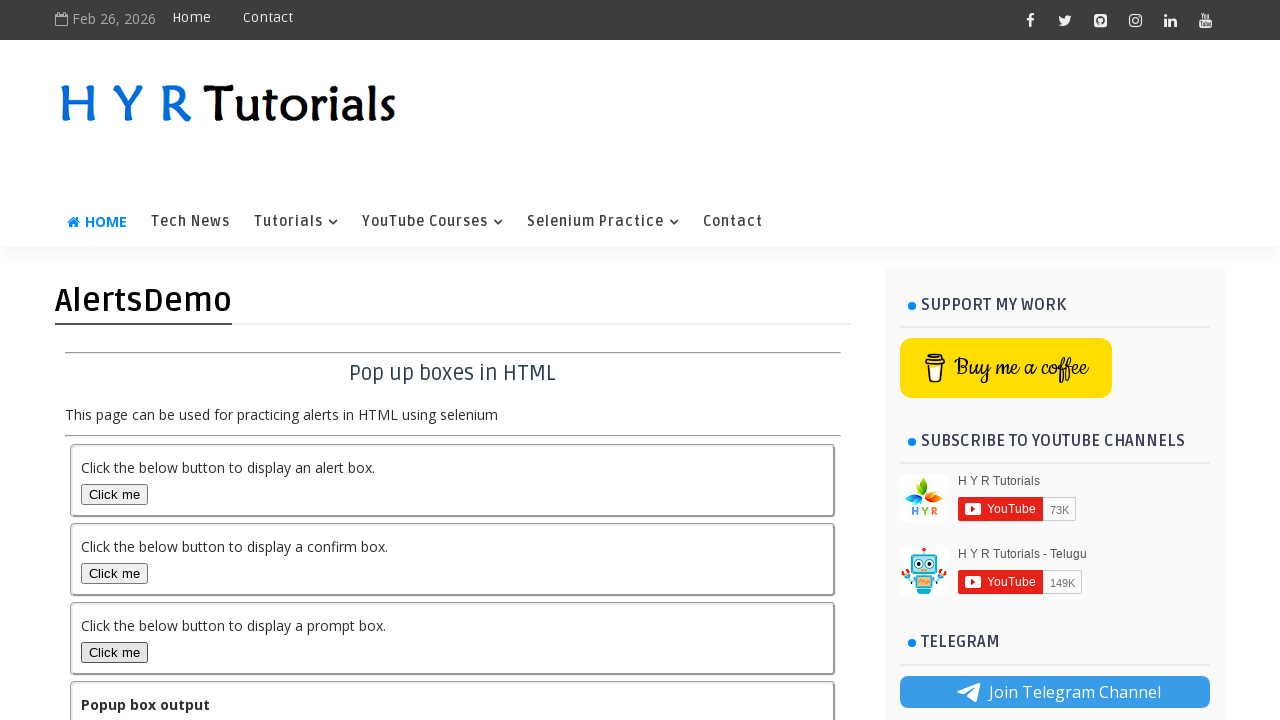

Set up dialog handler to dismiss the prompt without accepting
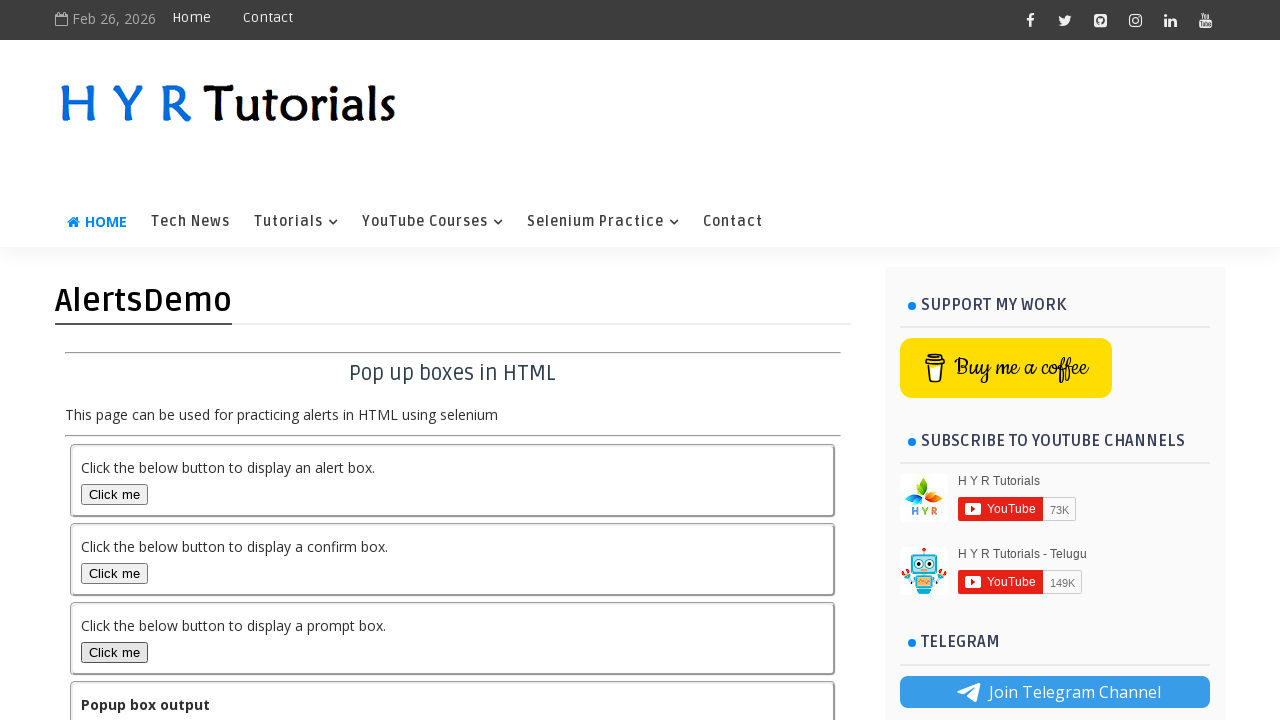

Waited for prompt dialog to be processed and dismissed
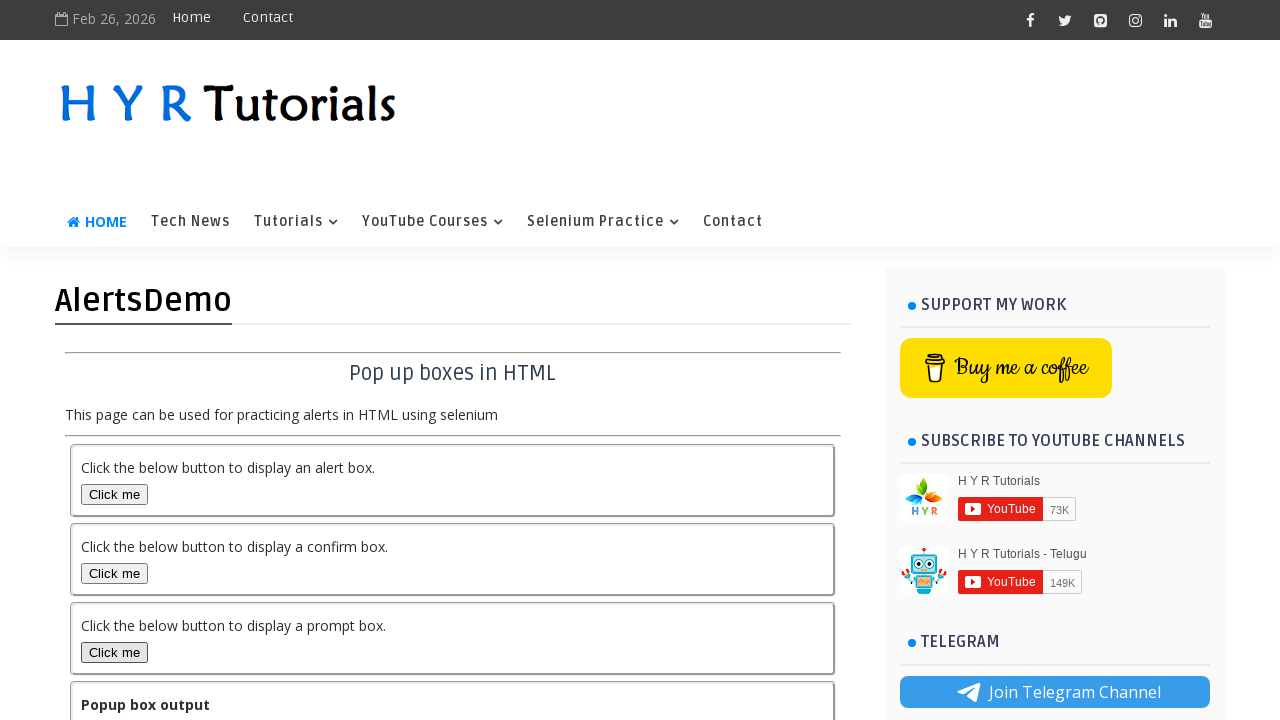

Verified output after dismissing prompt: You entered text Aruna Reddy in propmt popup
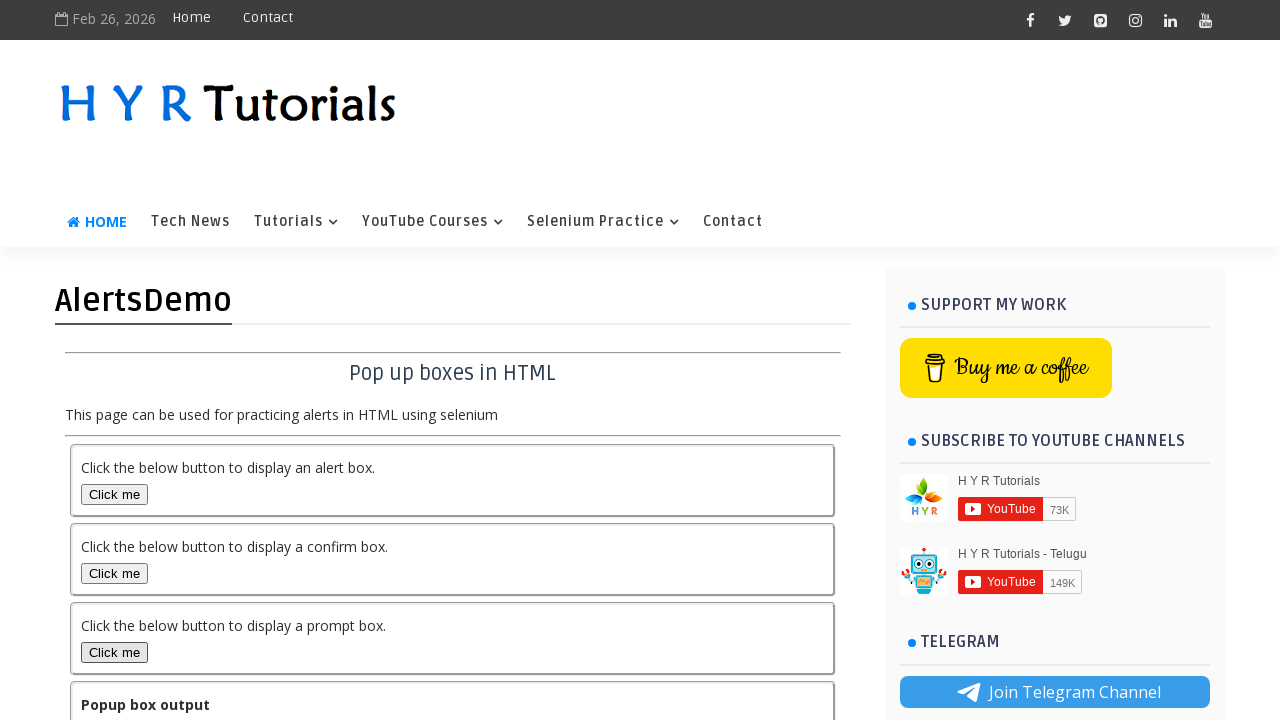

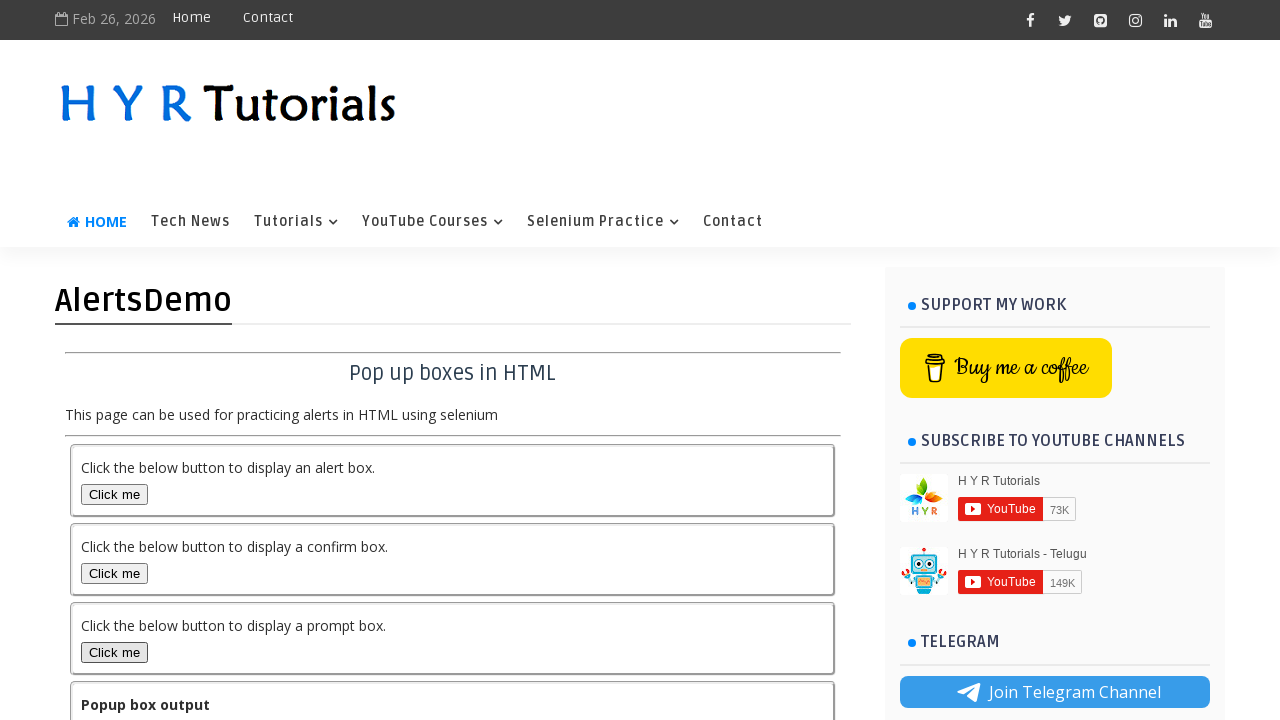